Tests alert handling by clicking a confirm button and accepting the JavaScript alert dialog that appears

Starting URL: https://demoqa.com/alerts

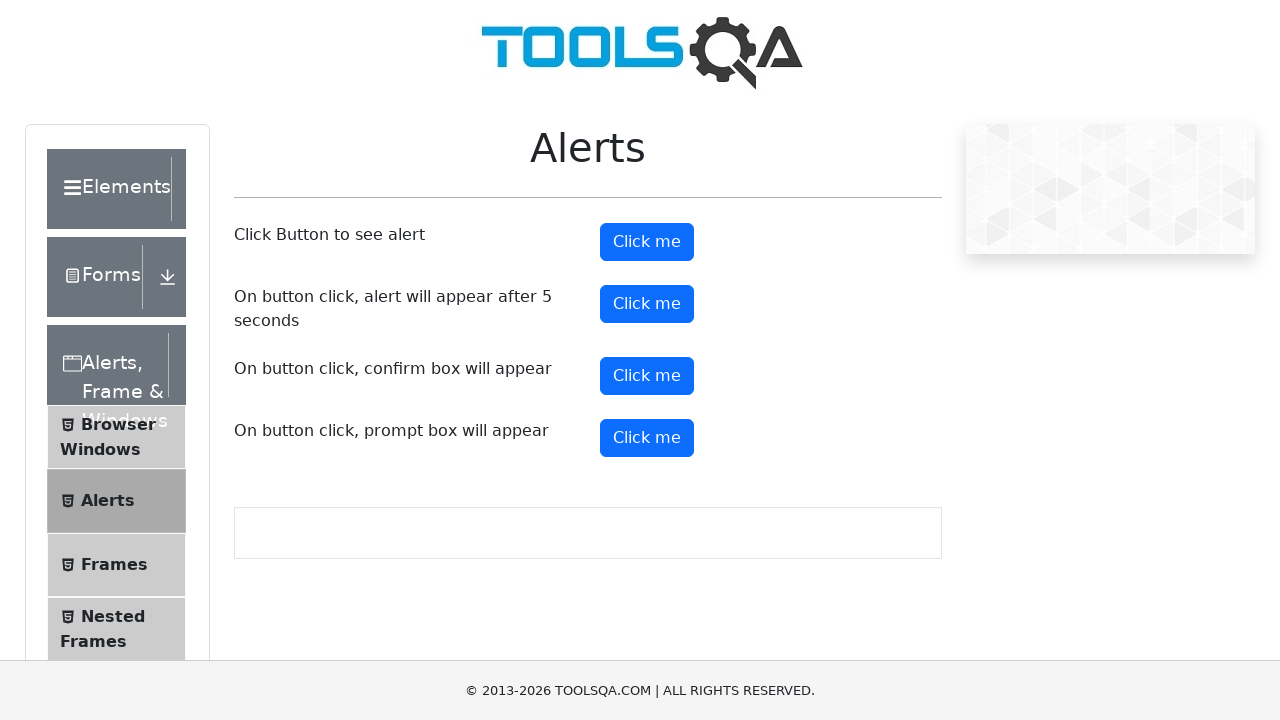

Clicked the confirm button to trigger the alert at (647, 376) on button#confirmButton
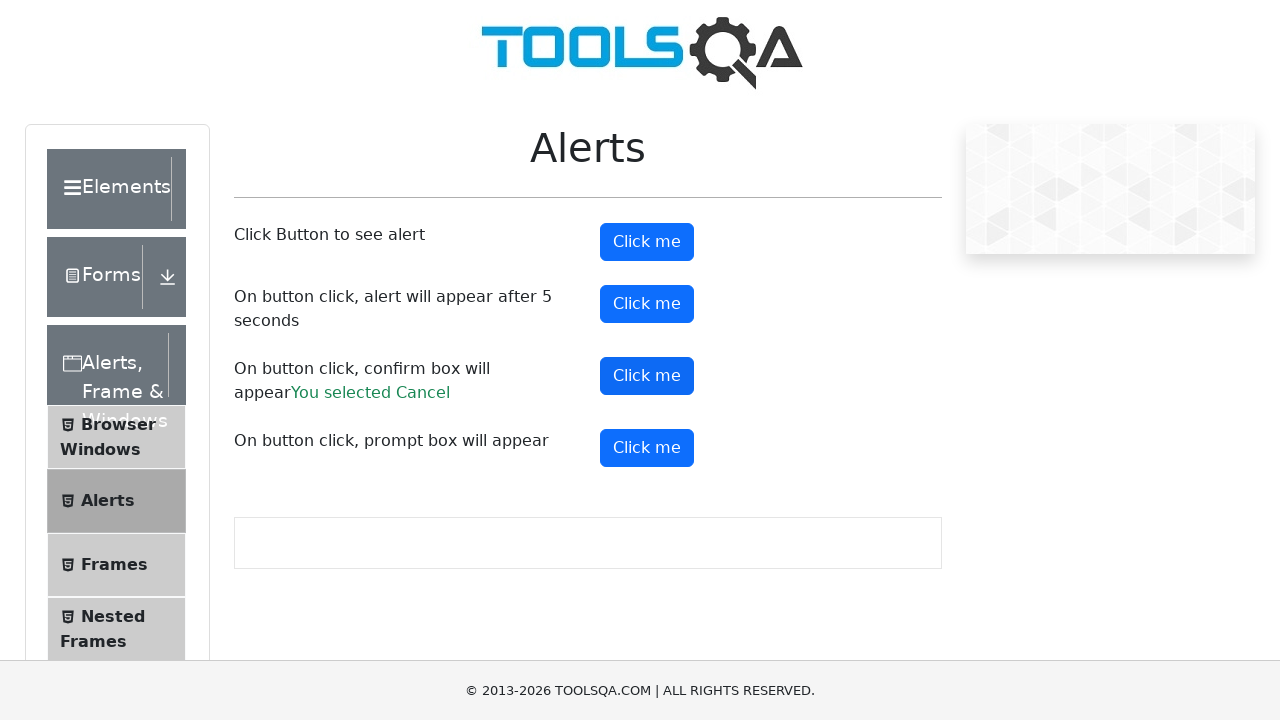

Registered dialog handler to accept JavaScript confirm dialog
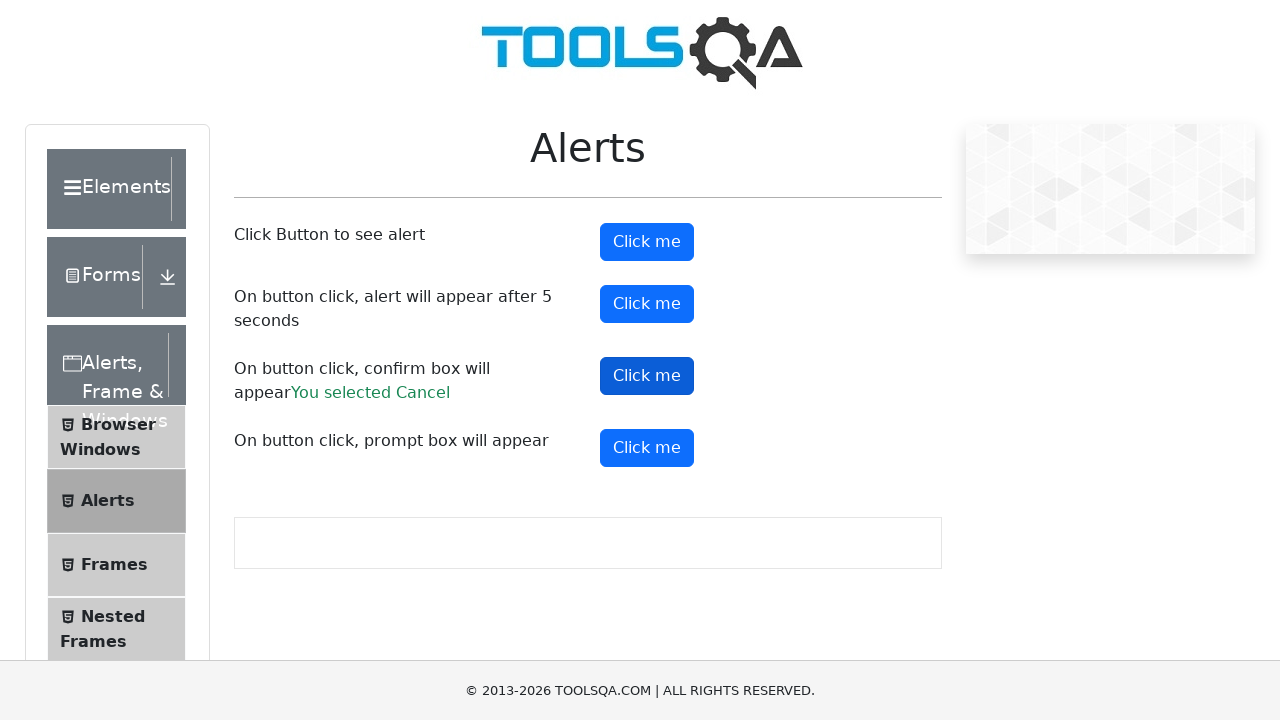

Re-registered dialog handler for subsequent alerts
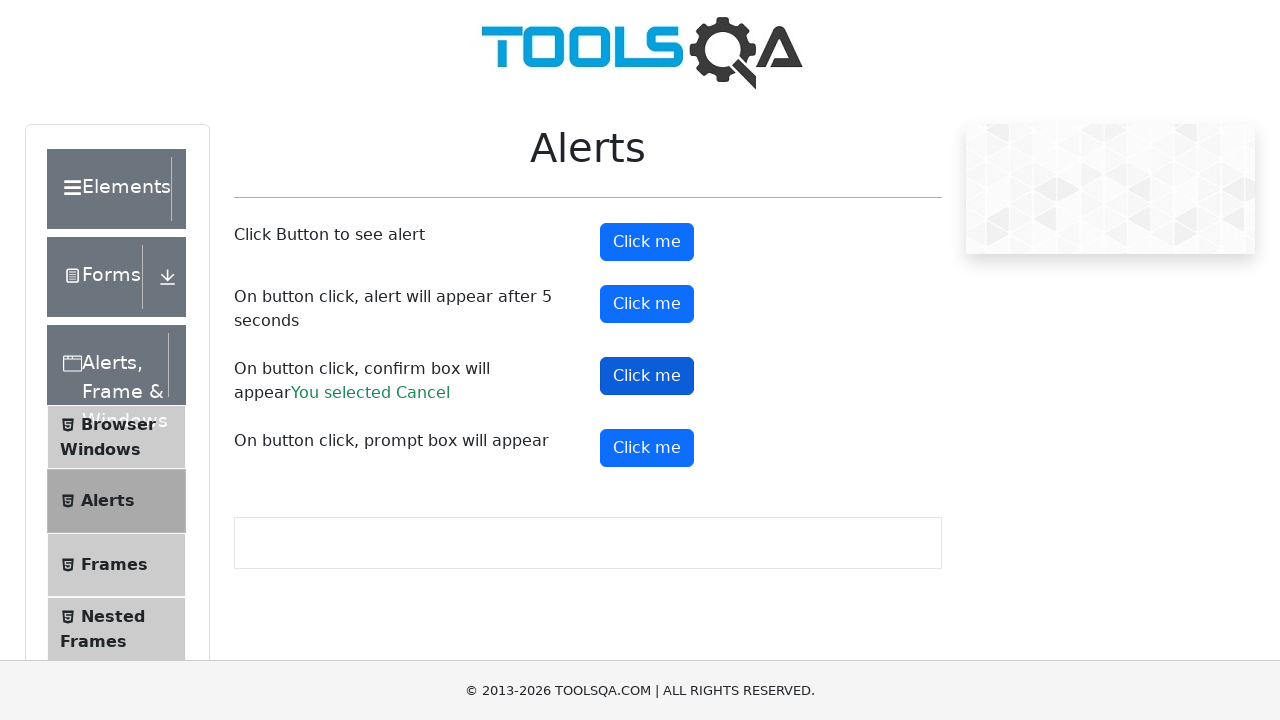

Clicked the confirm button again to trigger and handle the dialog at (647, 376) on button#confirmButton
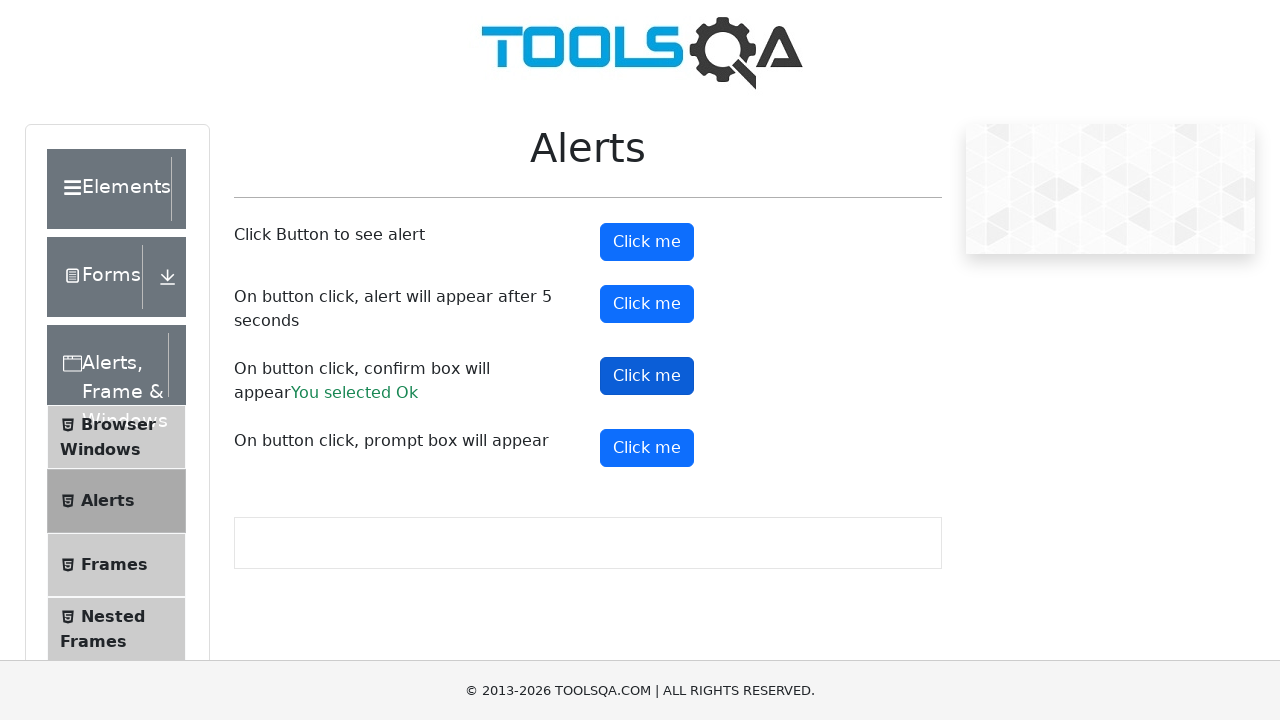

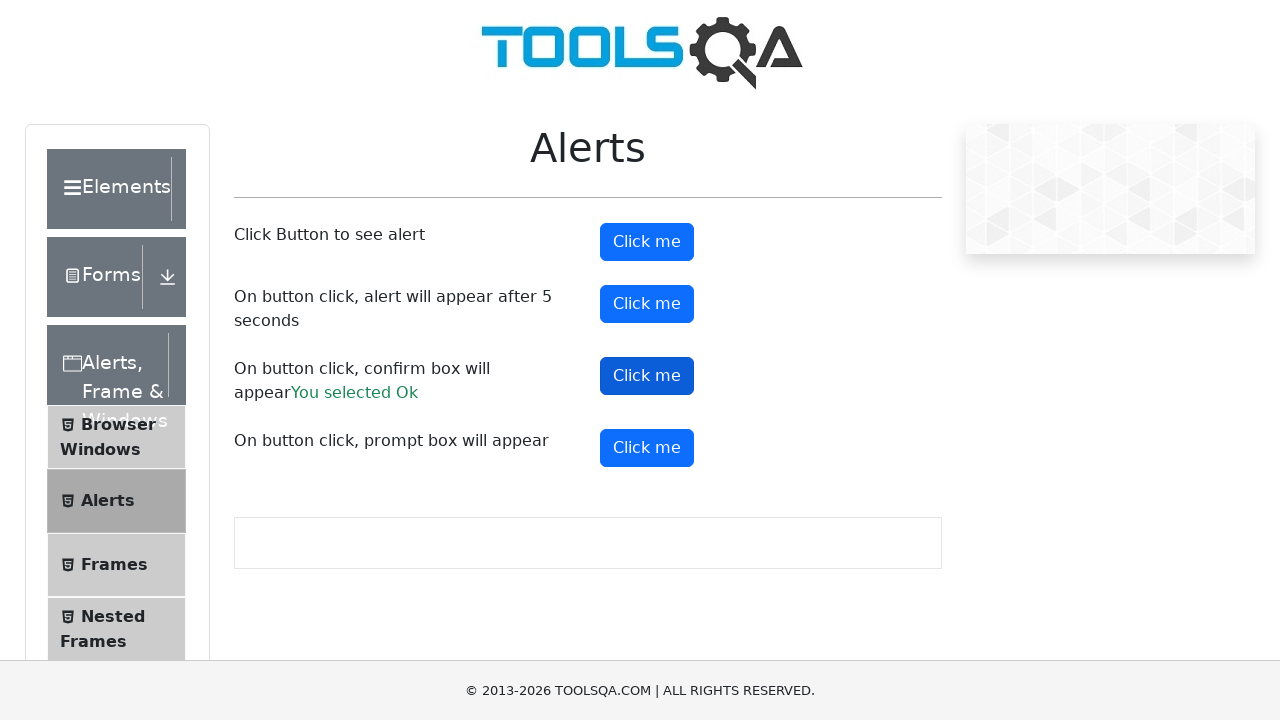